Tests clicking a button identified by its CSS class on a UI testing playground page that tests class attribute handling.

Starting URL: http://uitestingplayground.com/classattr

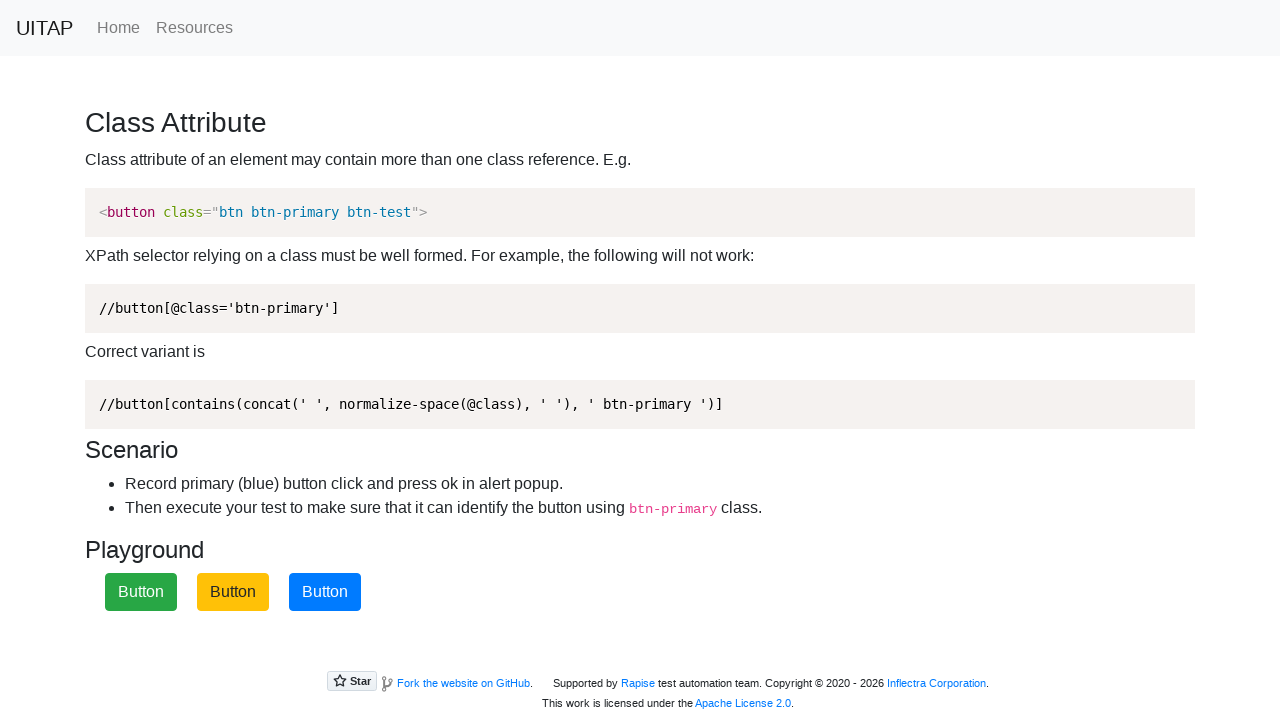

Navigated to UI Testing Playground classattr page
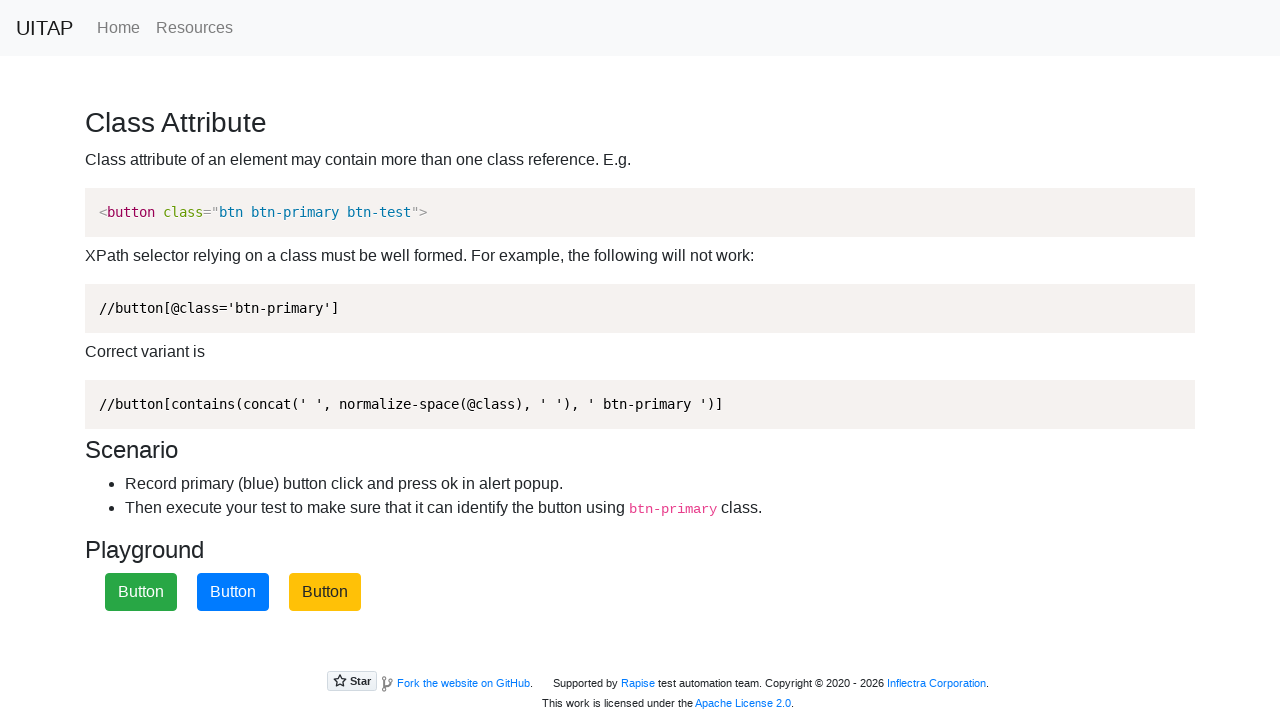

Clicked the blue button with btn-primary class at (233, 592) on .btn-primary
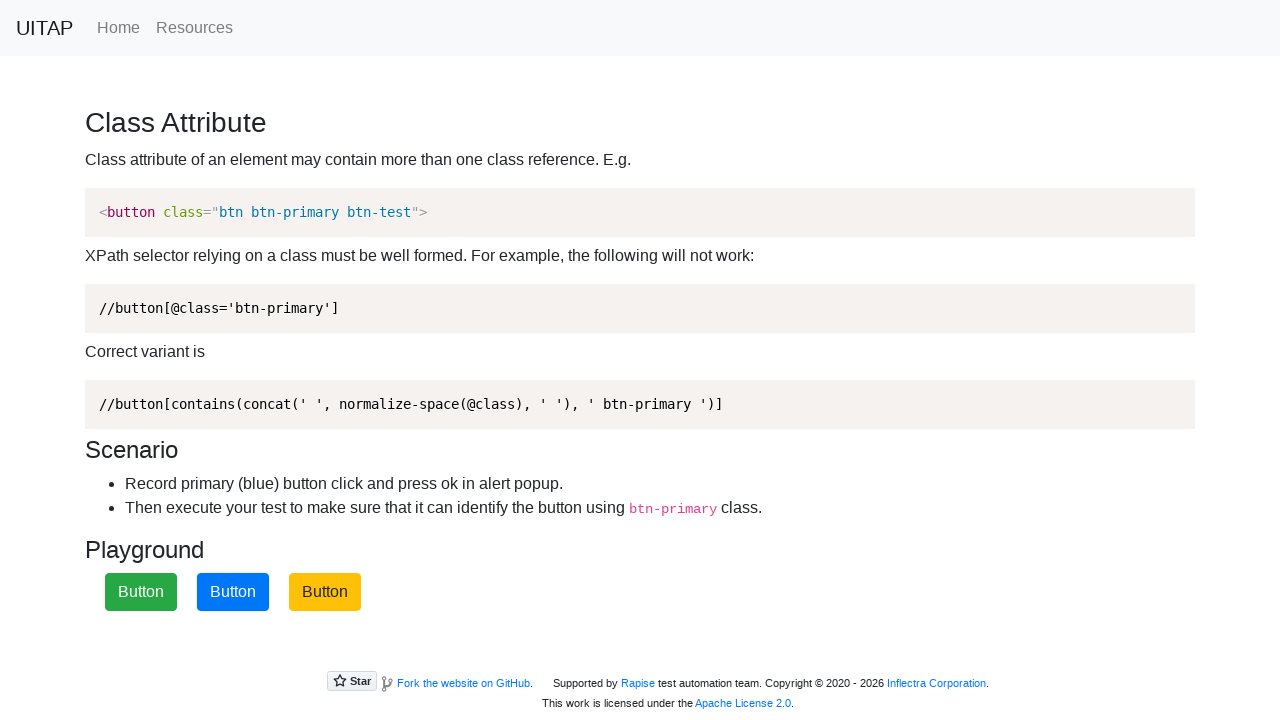

Set up dialog handler to accept alerts
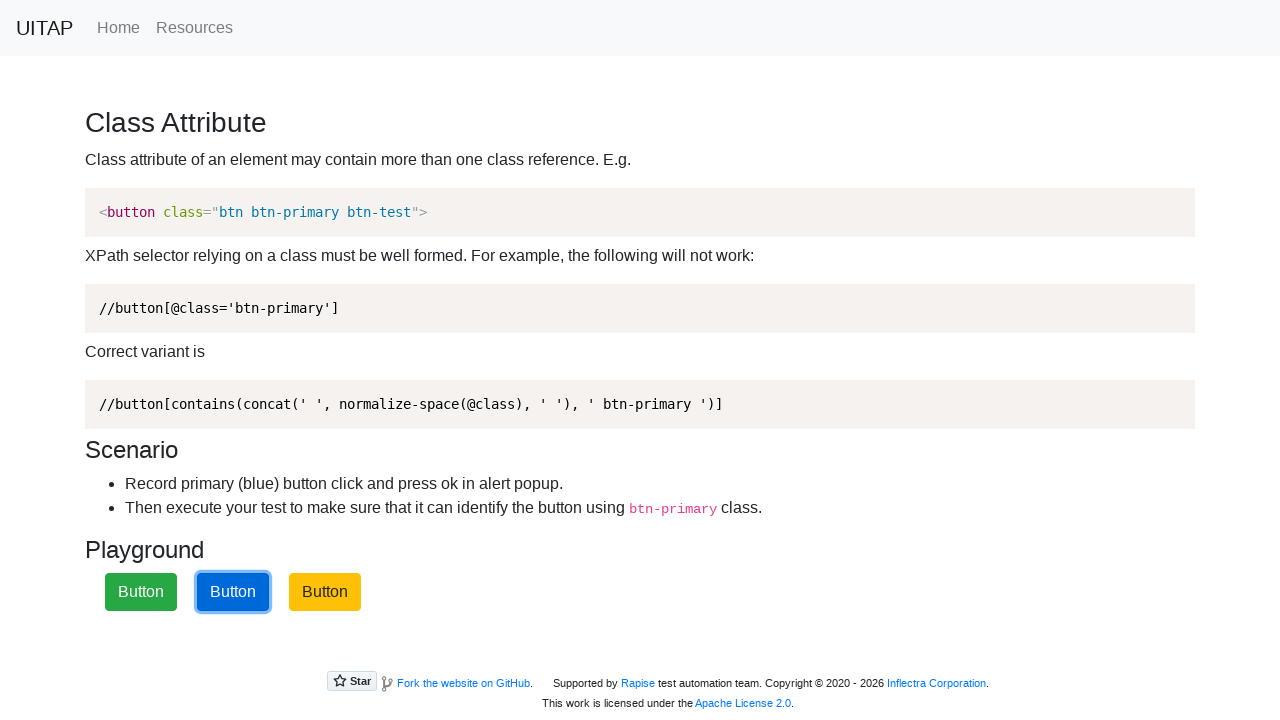

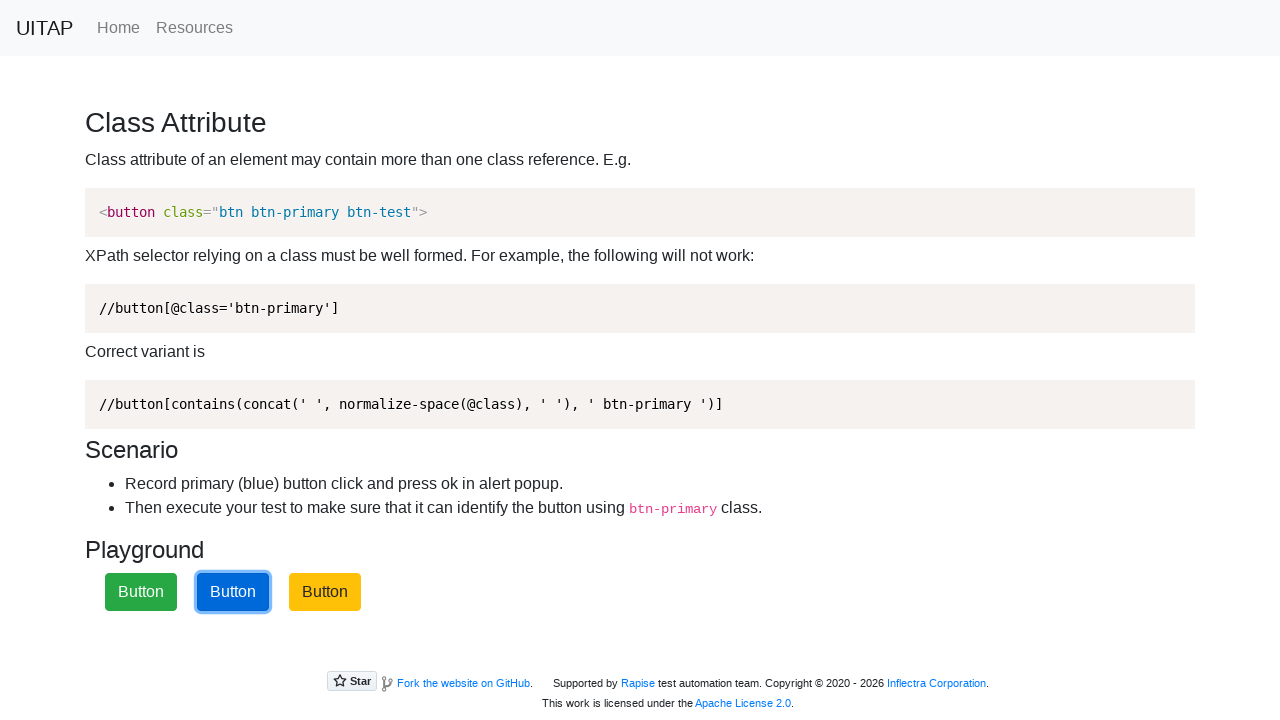